Navigates to Python.org website and scrolls down the page by 4500 pixels

Starting URL: http://www.python.org

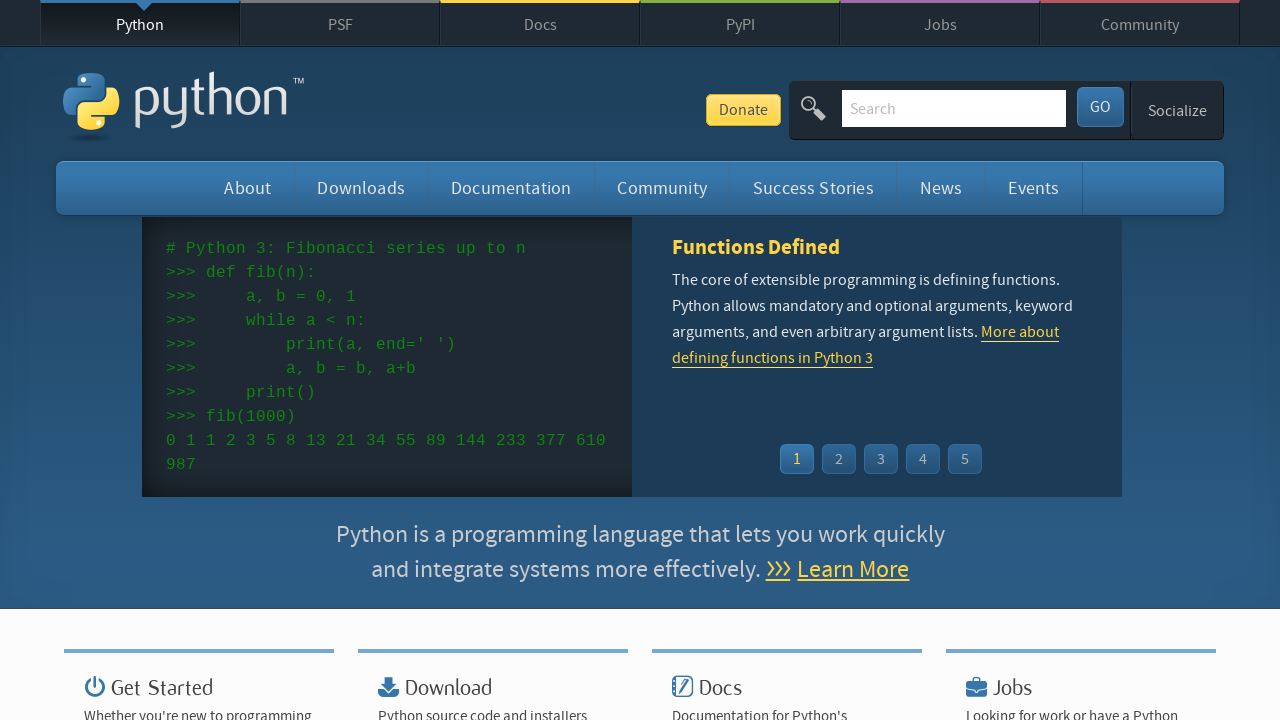

Navigated to Python.org website
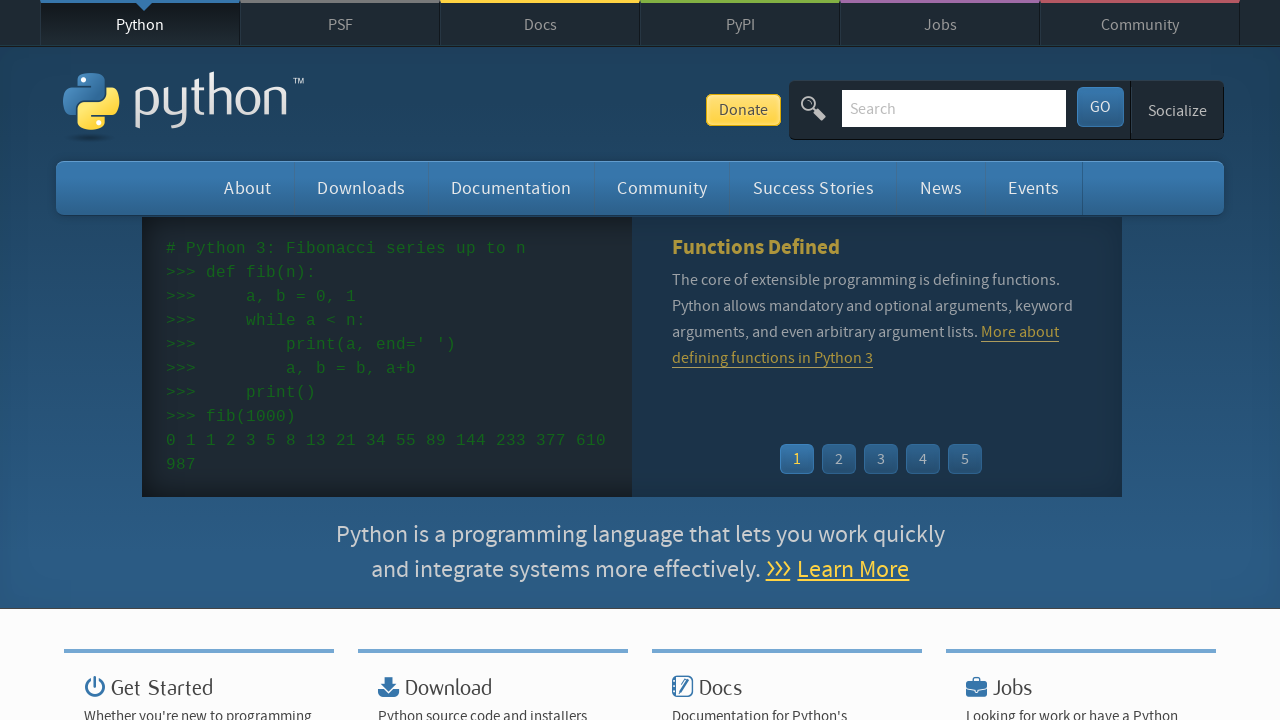

Scrolled down the page by 4500 pixels
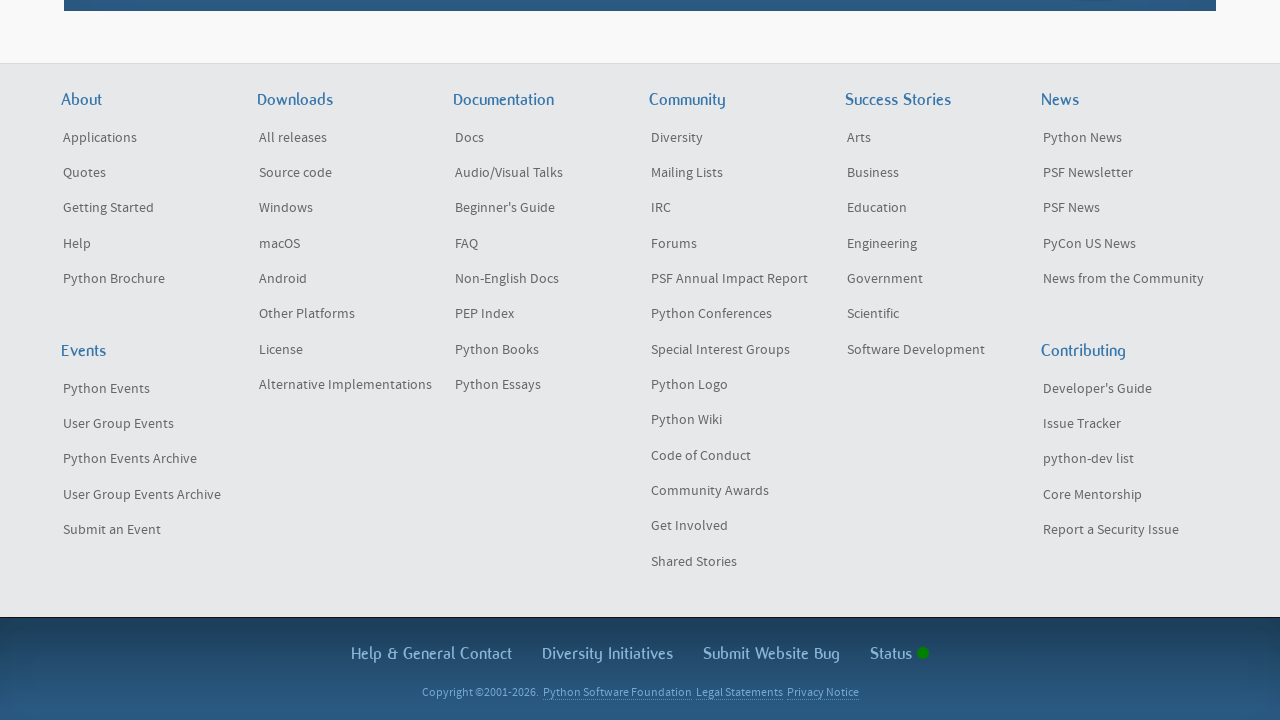

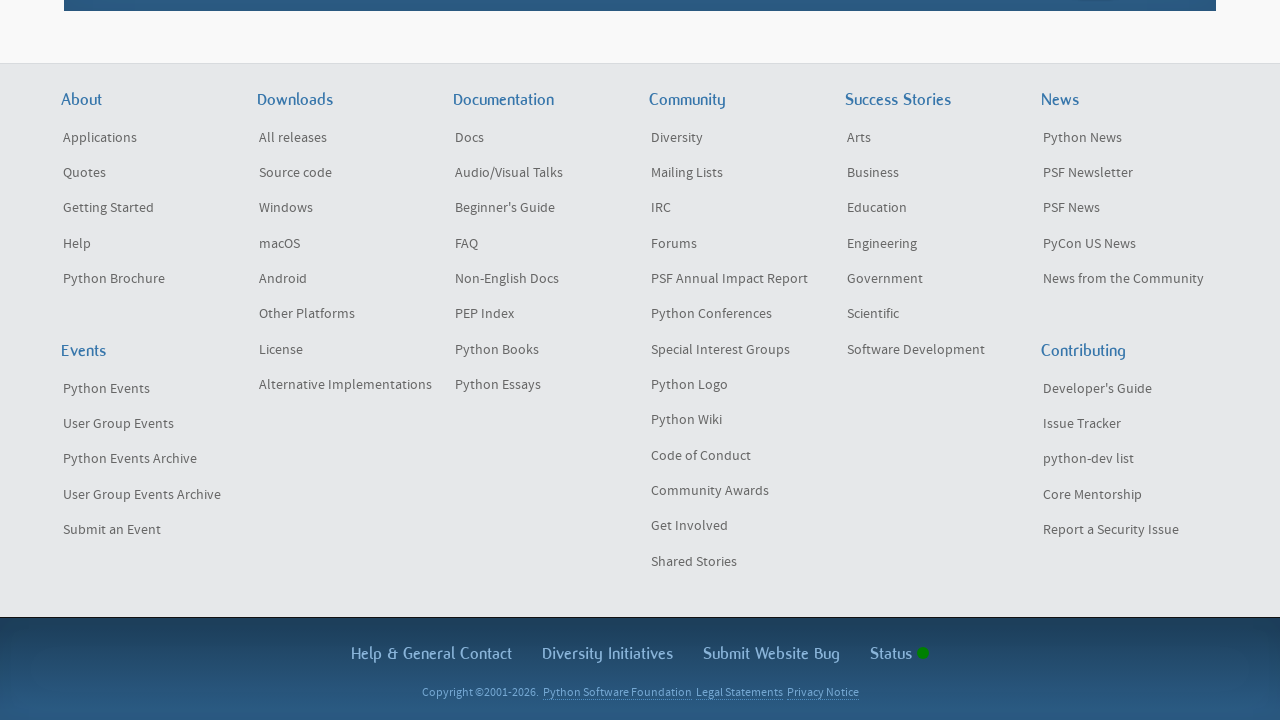